Tests opening social media links in new windows from Zoho homepage, interacting with each window, and then closing them

Starting URL: https://www.zoho.com/

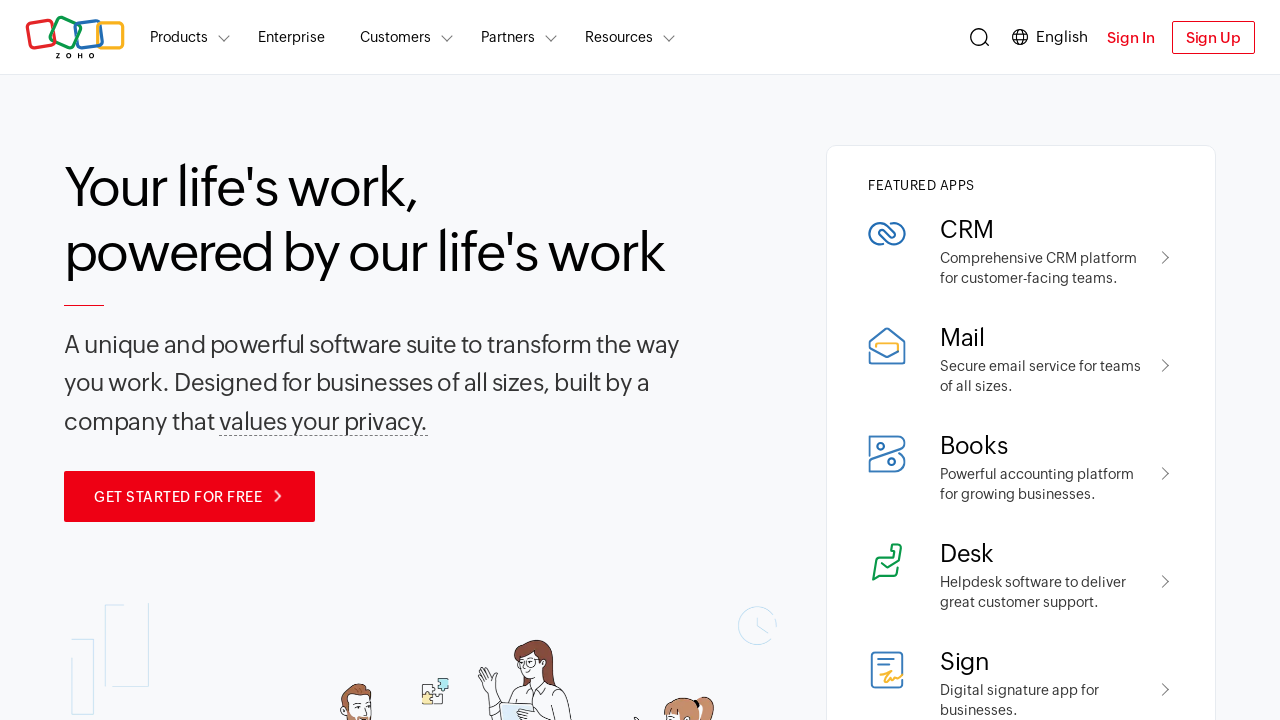

Clicked Facebook social media icon at (596, 423) on a.zsocial-icon.icon-fb
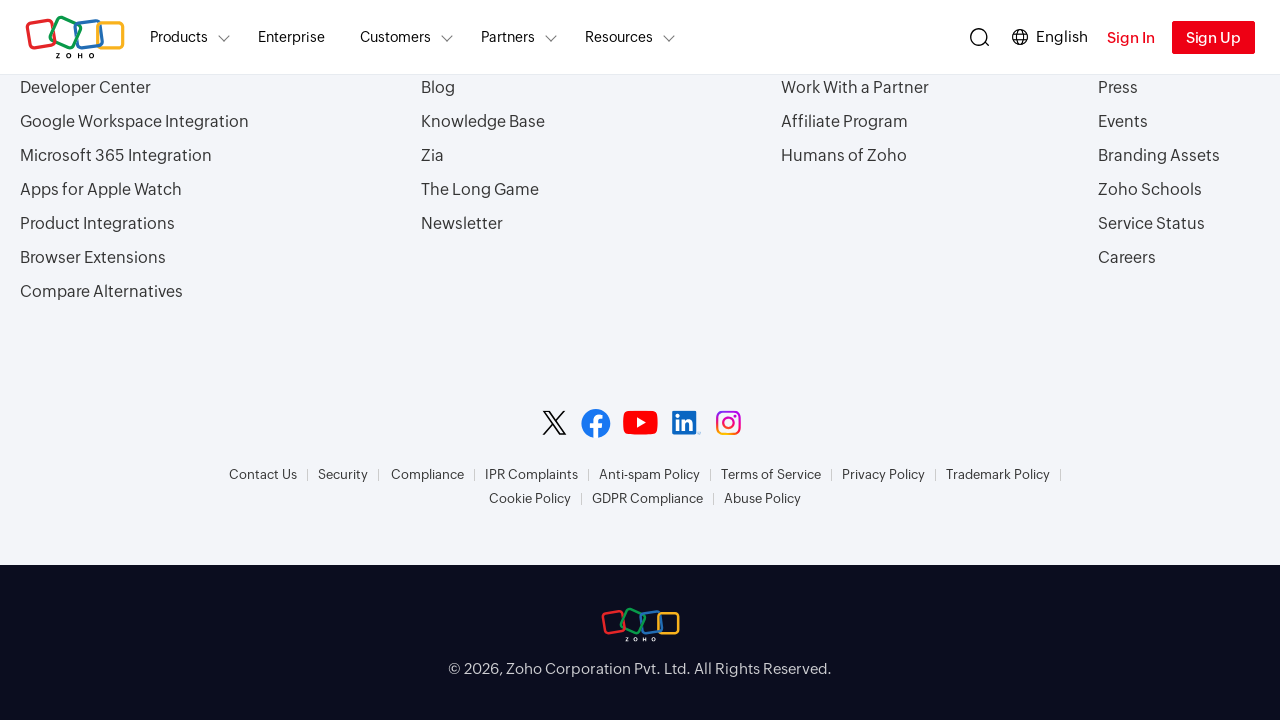

Clicked Twitter social media icon at (554, 423) on a.zsocial-icon.icon-tw
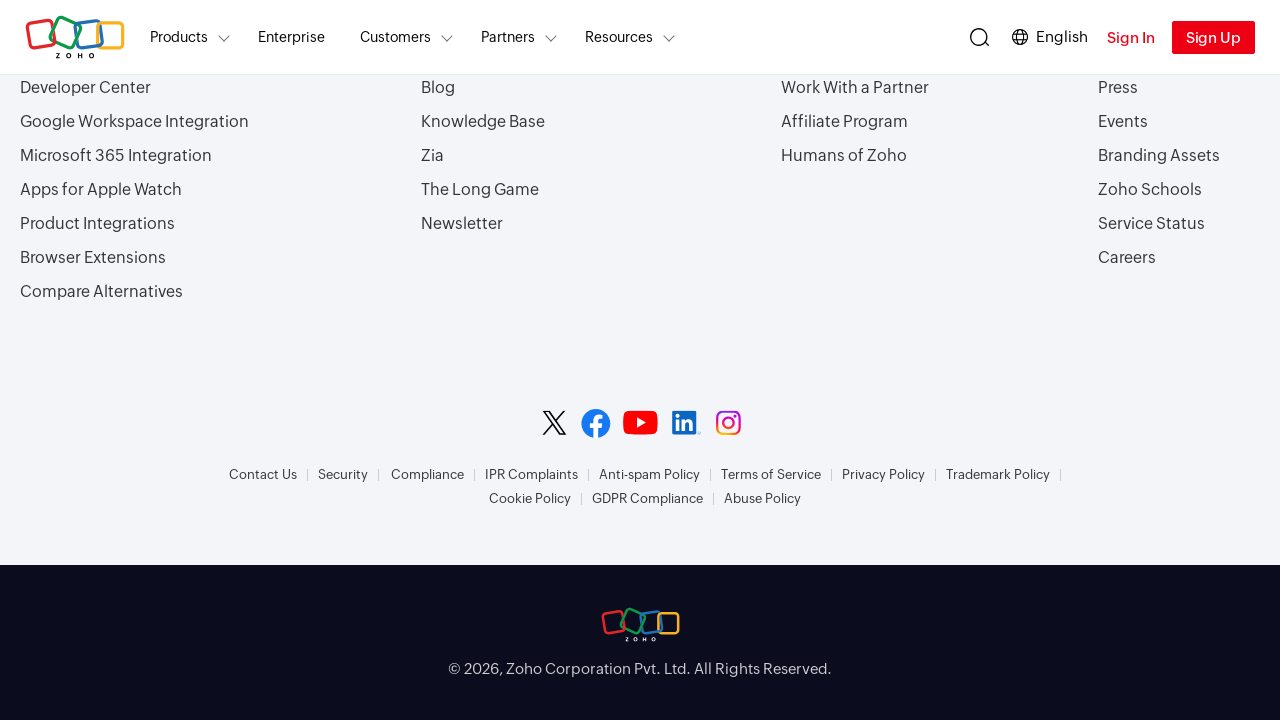

Clicked LinkedIn social media icon at (686, 423) on a.zsocial-icon.icon-ln
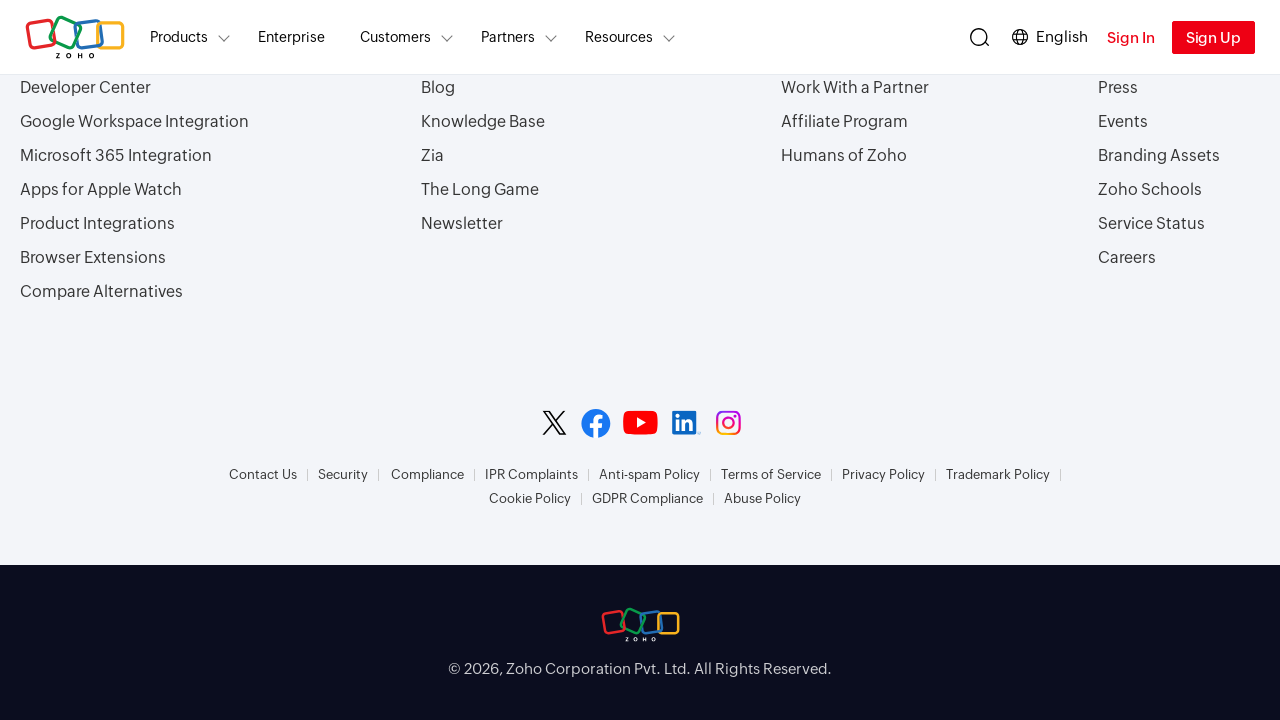

Clicked YouTube social media icon at (640, 423) on a.zsocial-icon.icon-yt
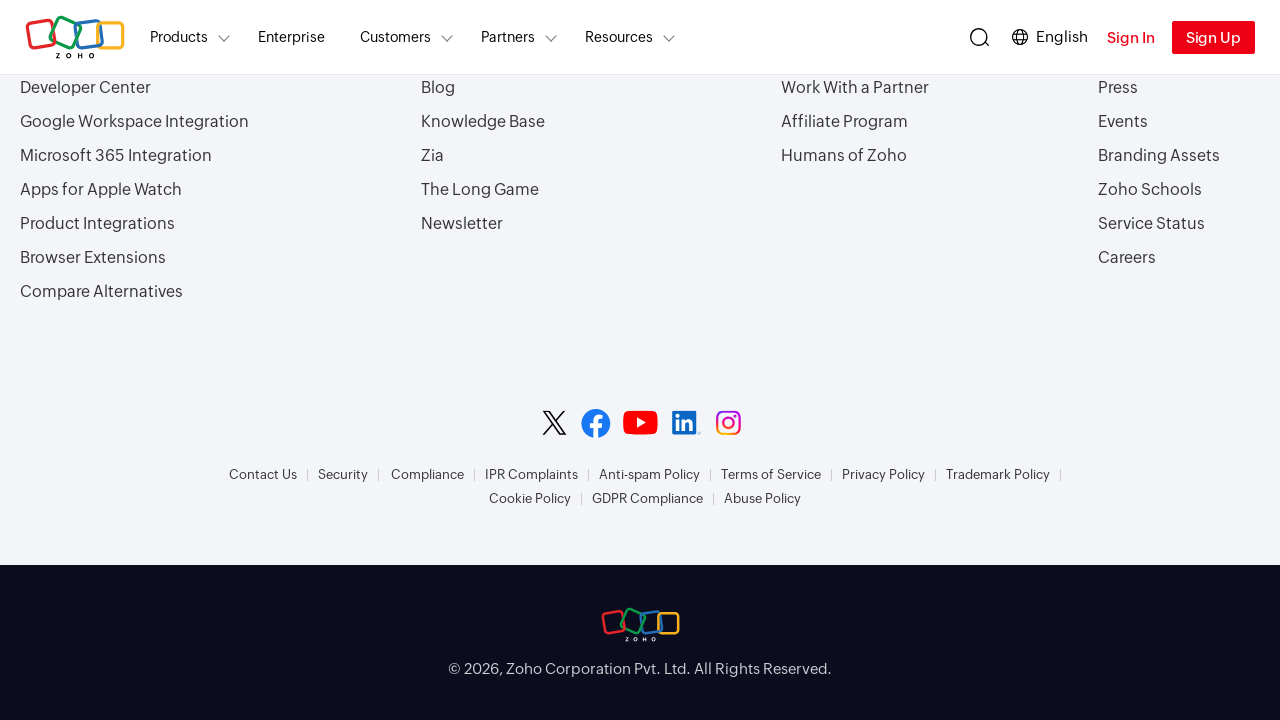

Retrieved all open pages from context
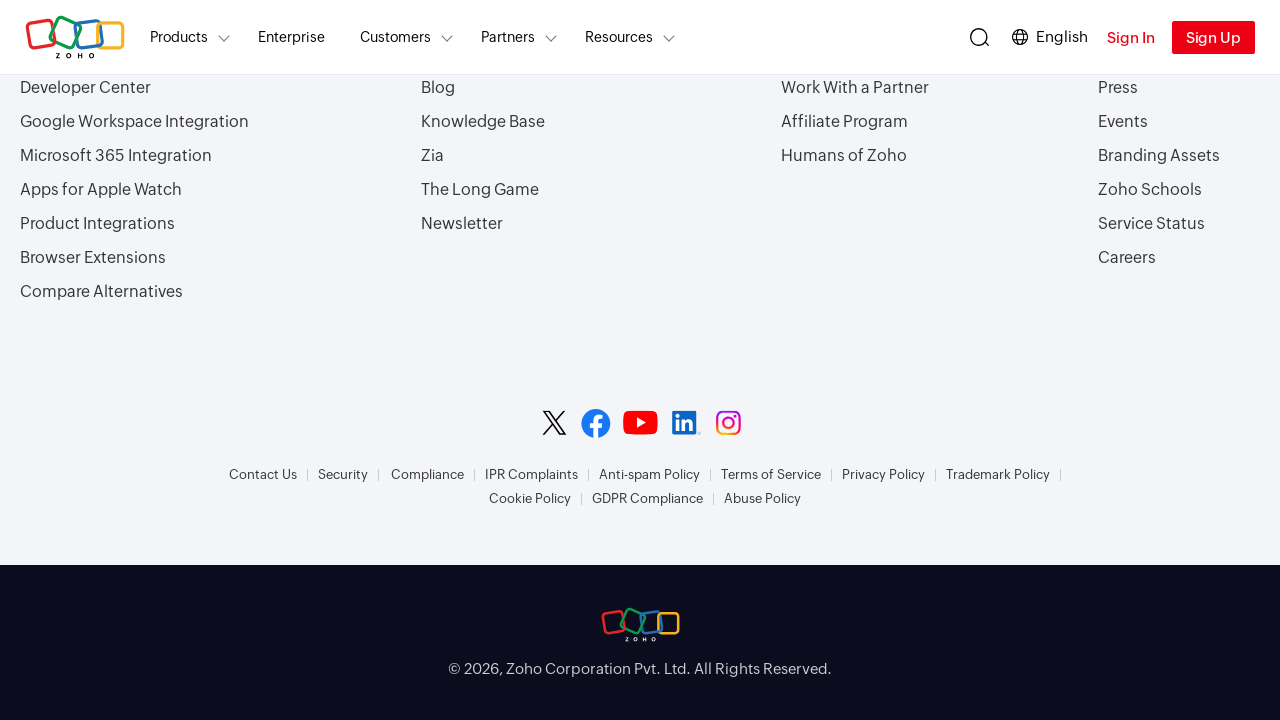

Brought opened page to front
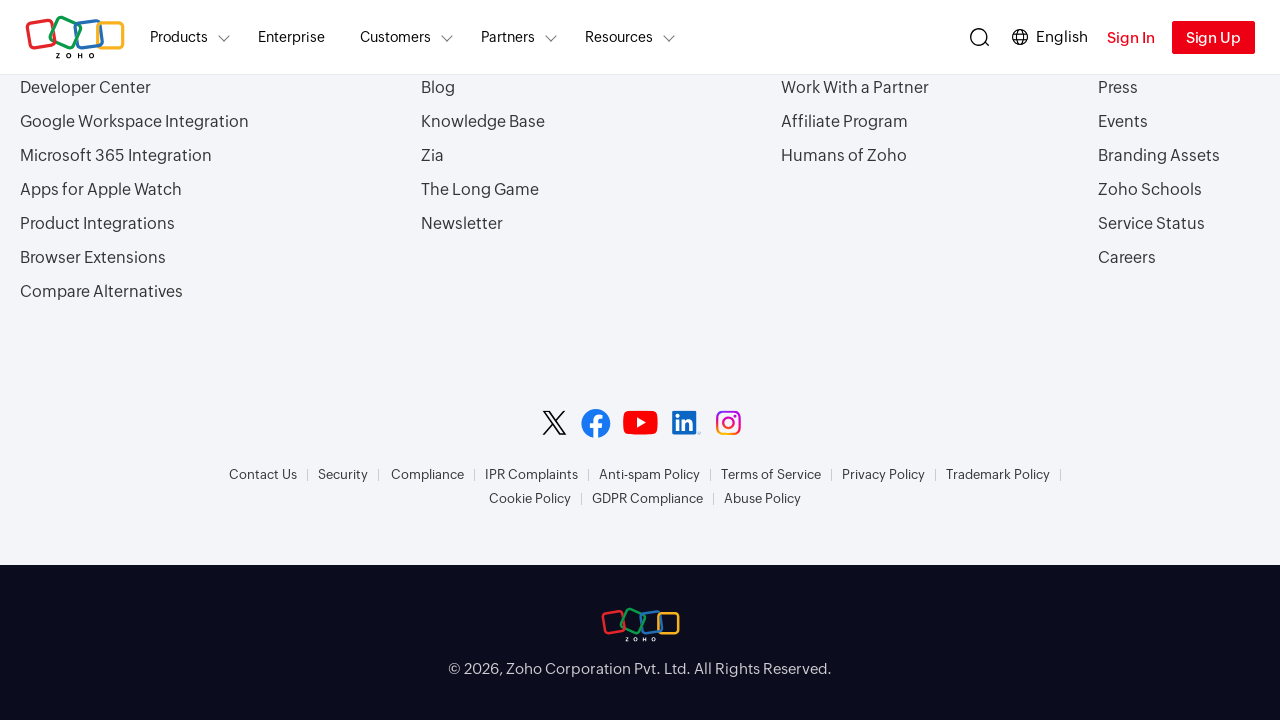

Retrieved page title: 
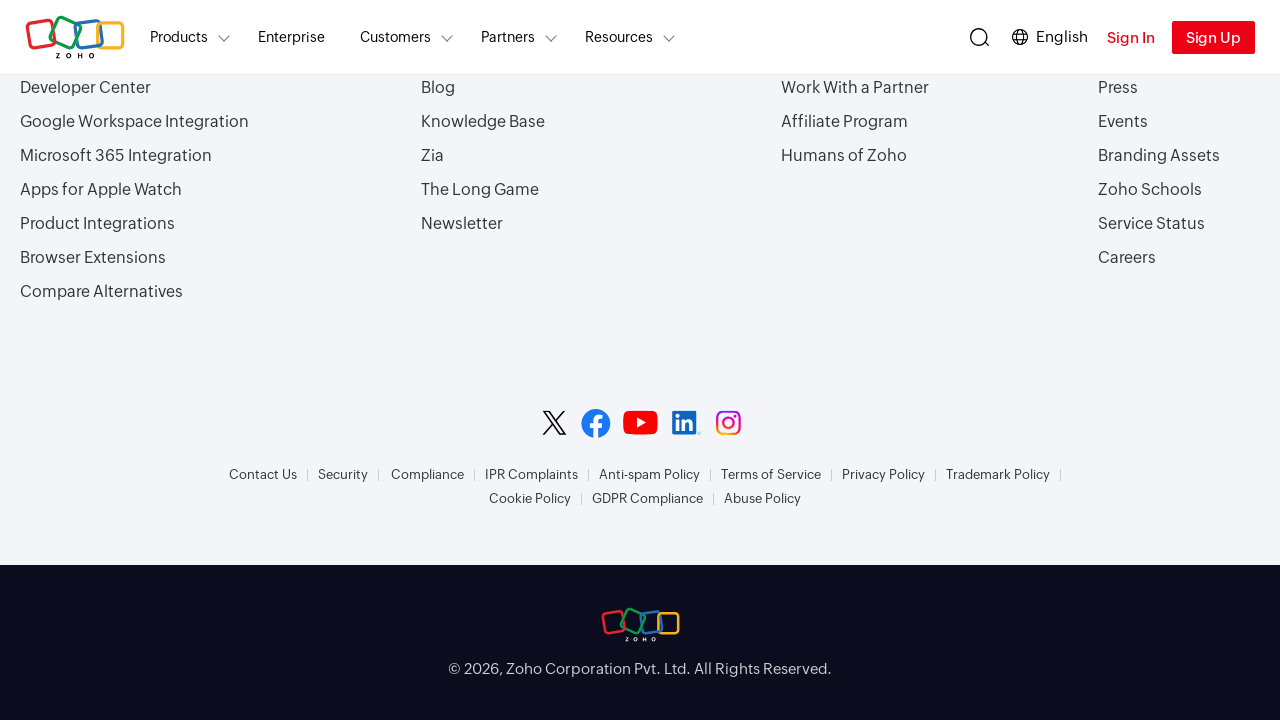

Brought opened page to front
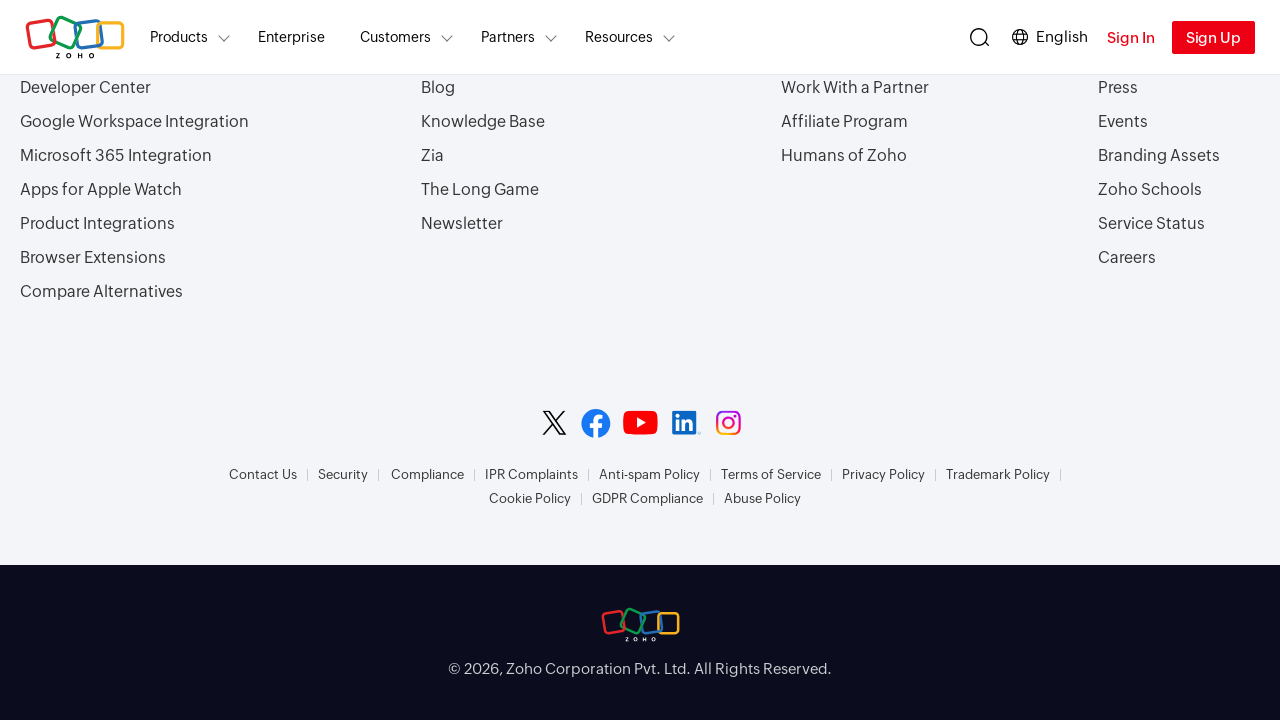

Retrieved page title: 
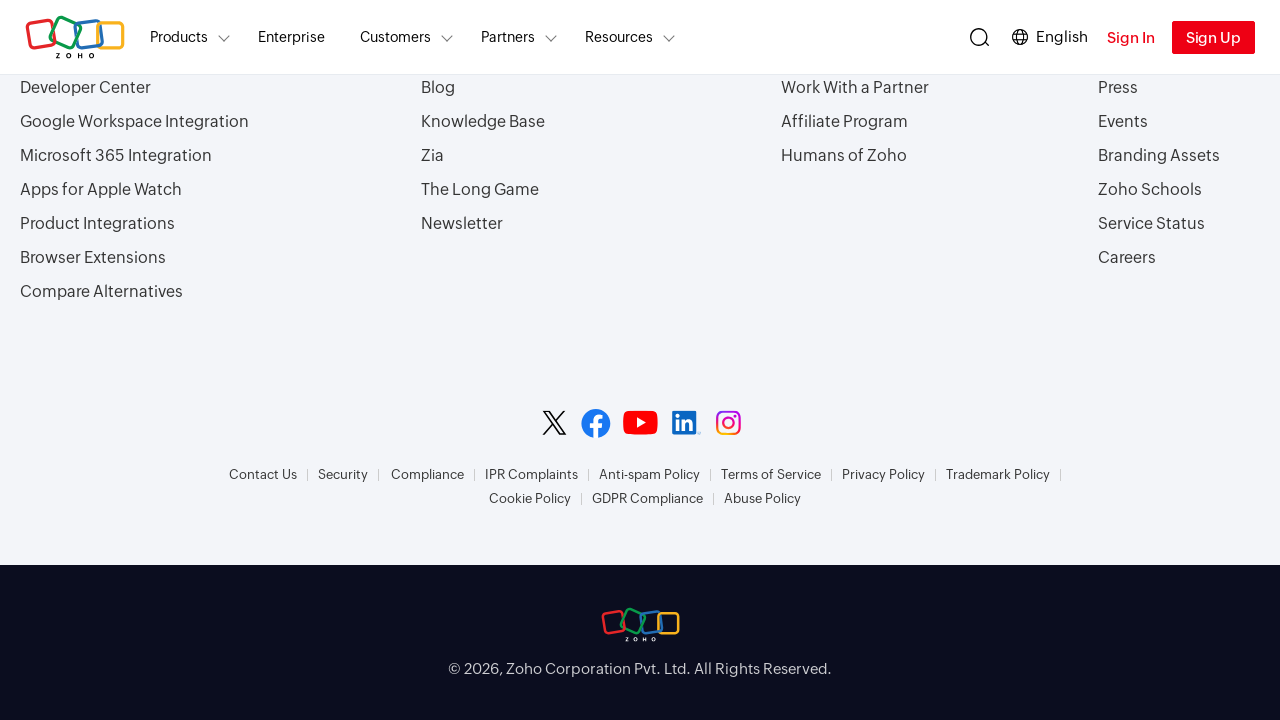

Brought opened page to front
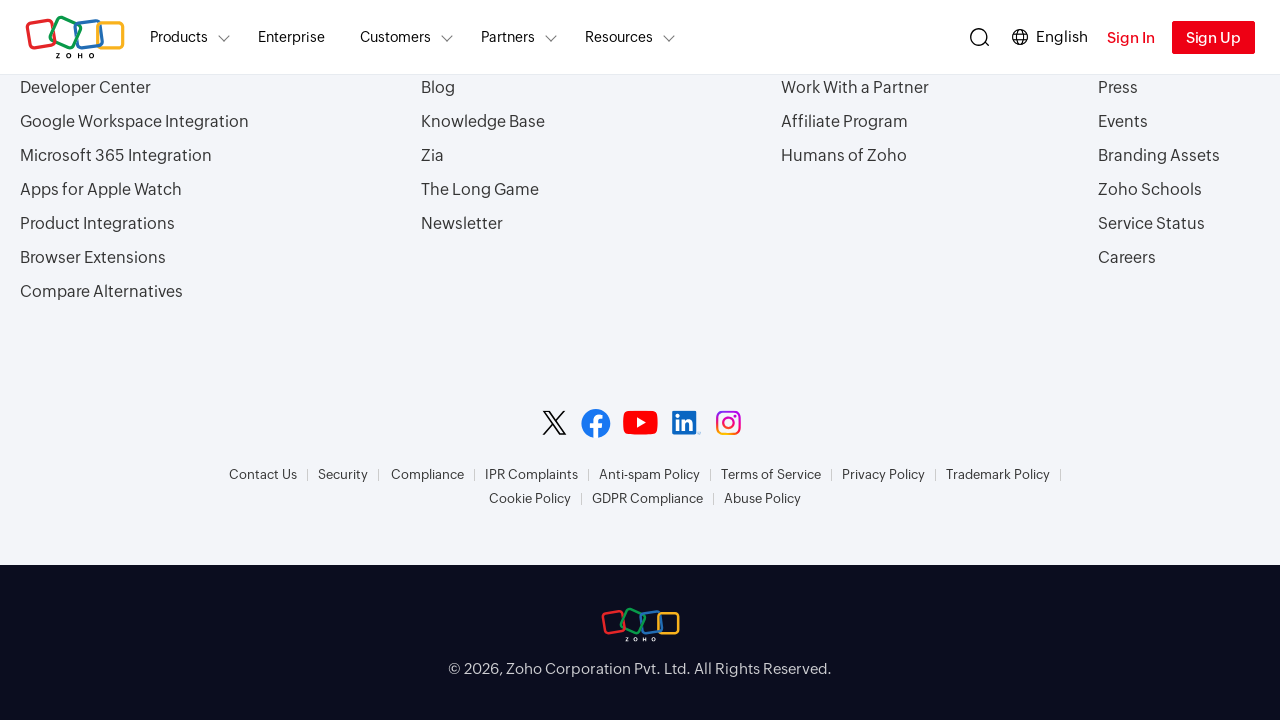

Retrieved page title: 
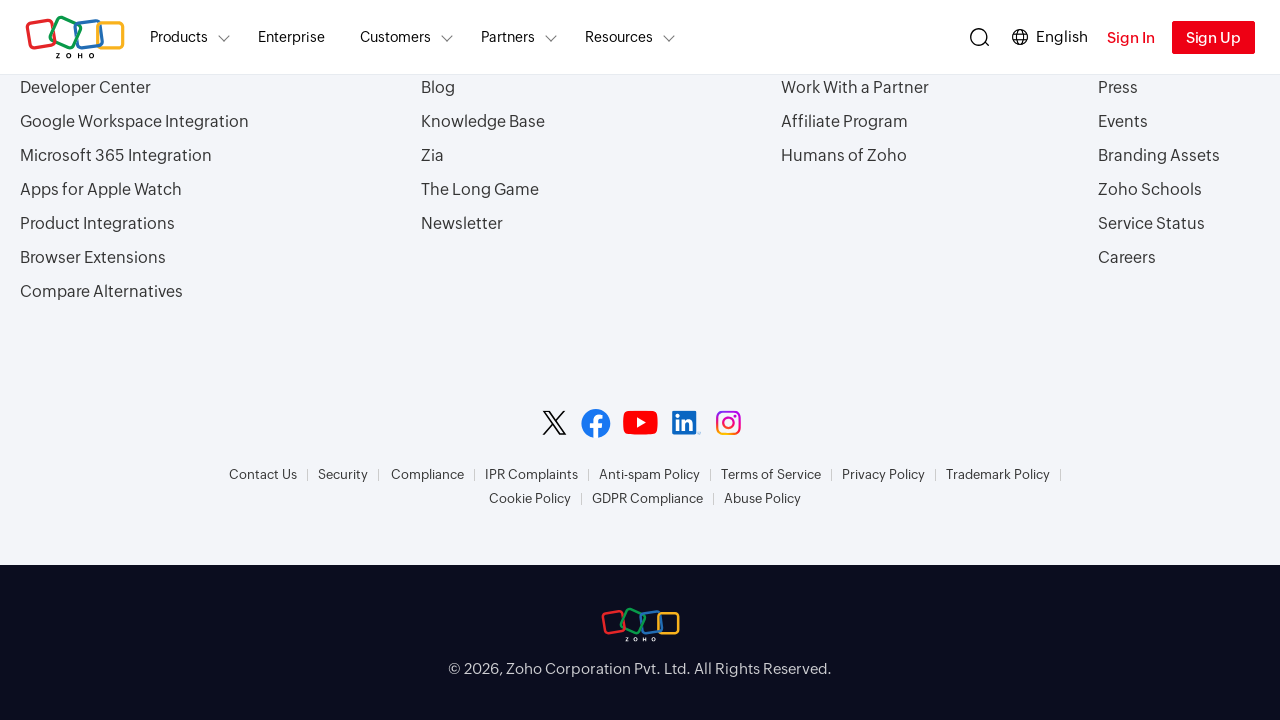

Brought opened page to front
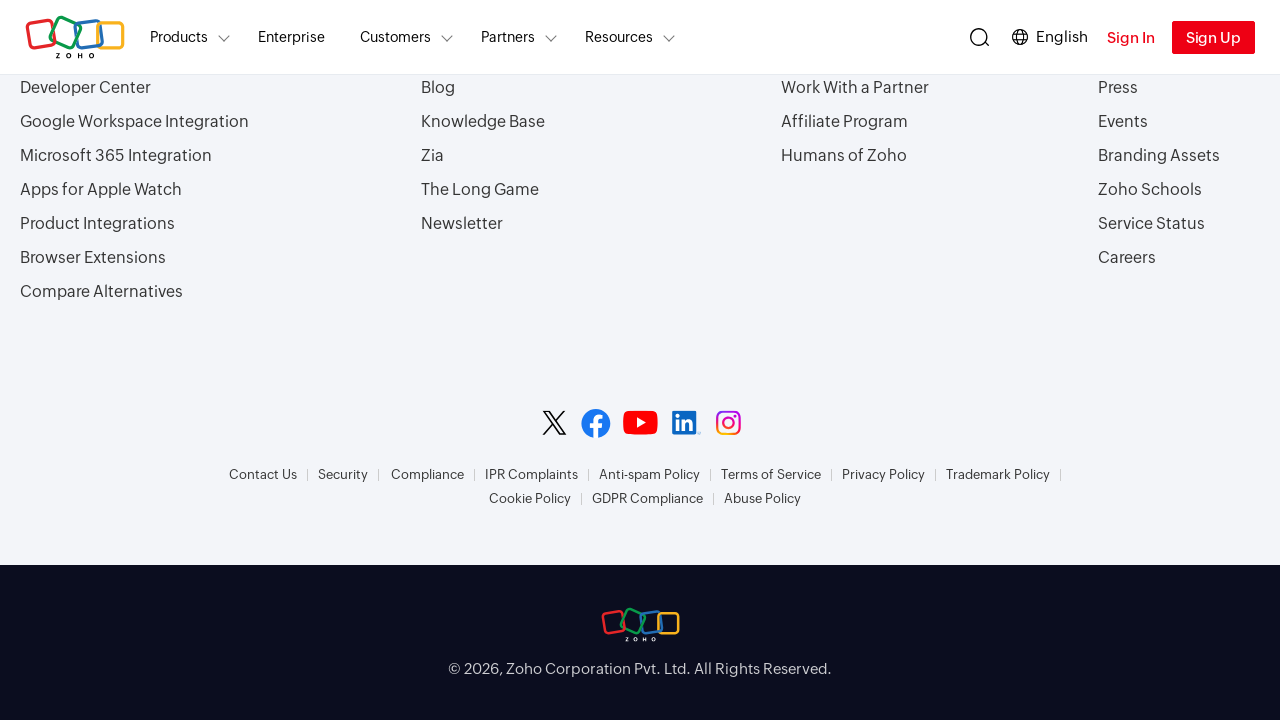

Retrieved page title: Zoho - YouTube
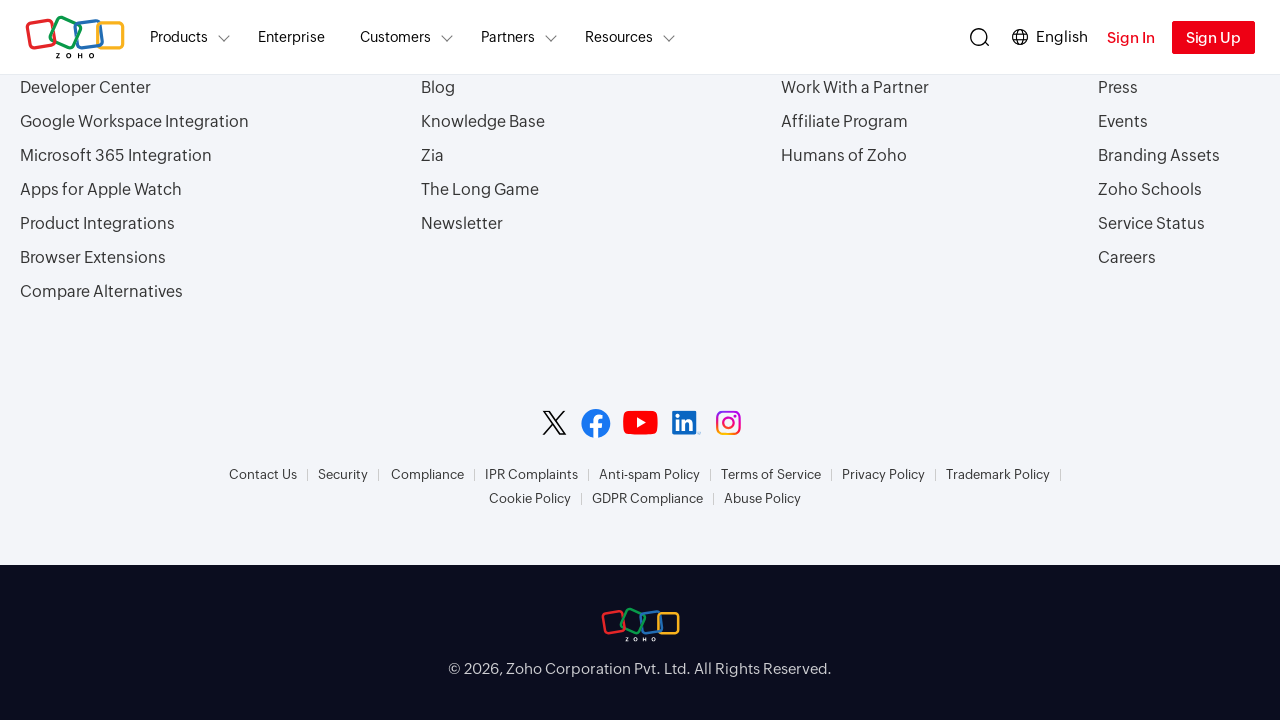

Clicked YouTube logo on YouTube page at (118, 28) on yt-icon.style-scope.ytd-logo
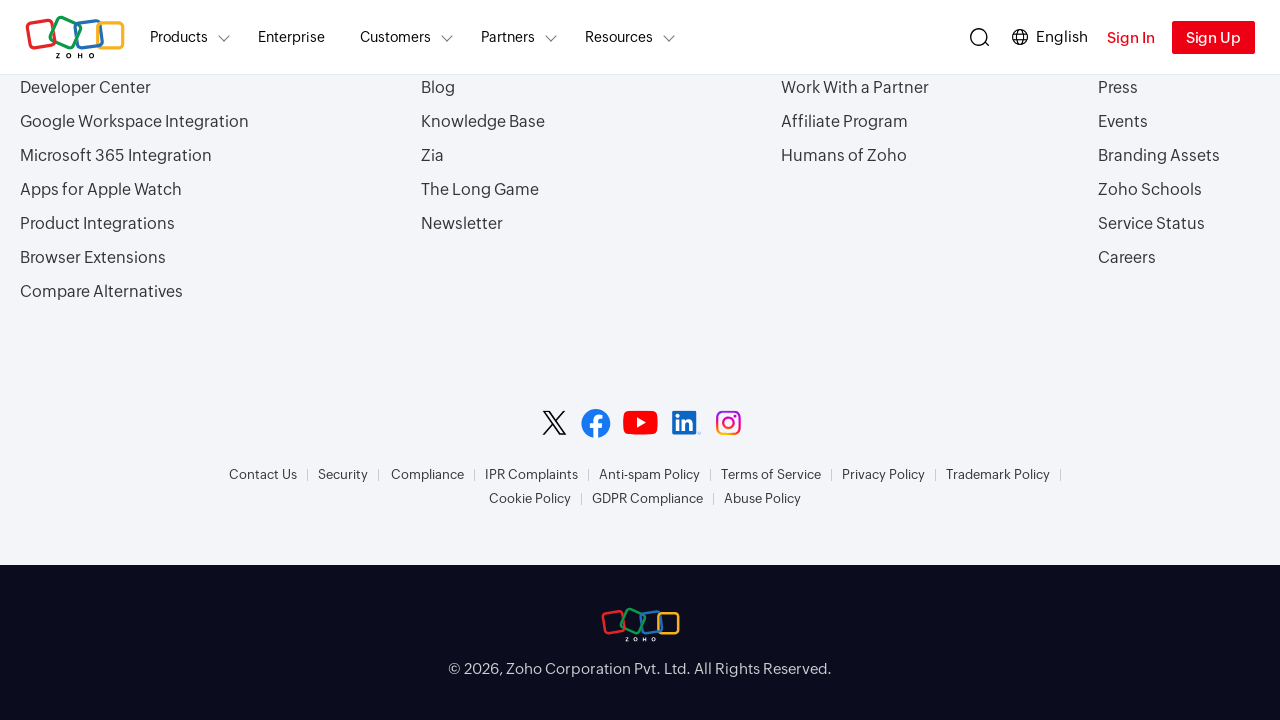

Waited 3 seconds on YouTube page
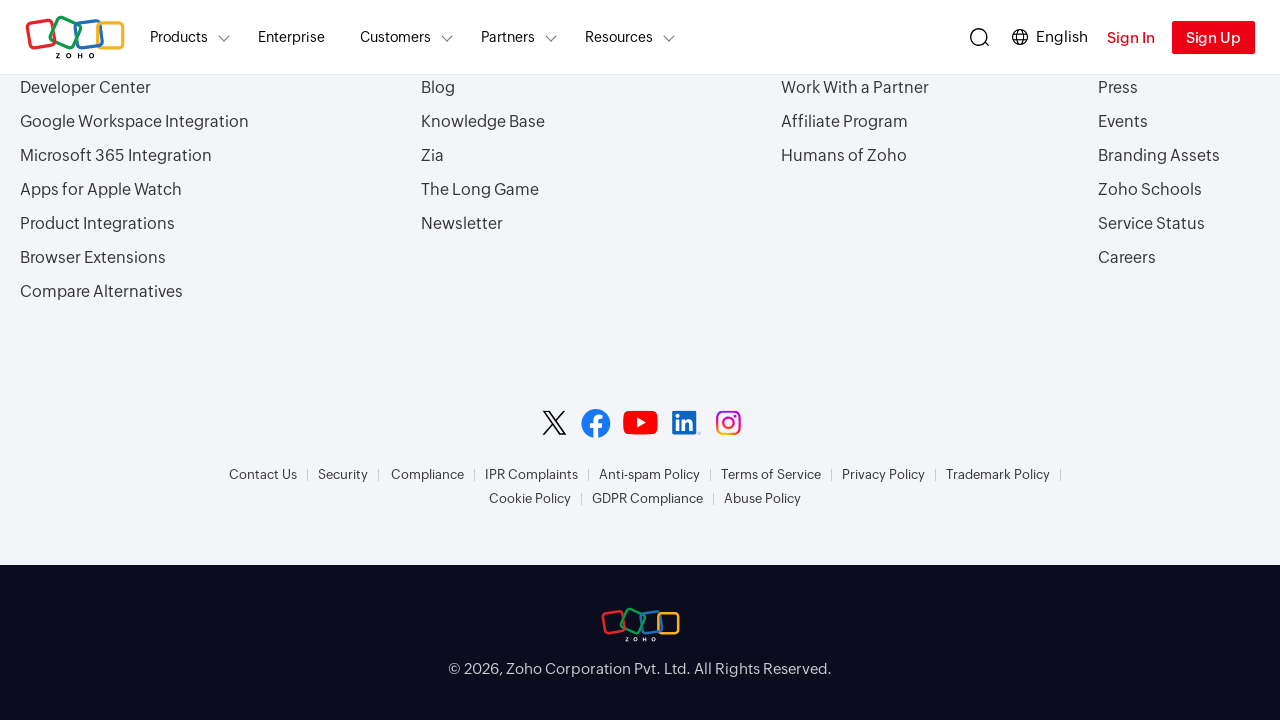

Closed YouTube page
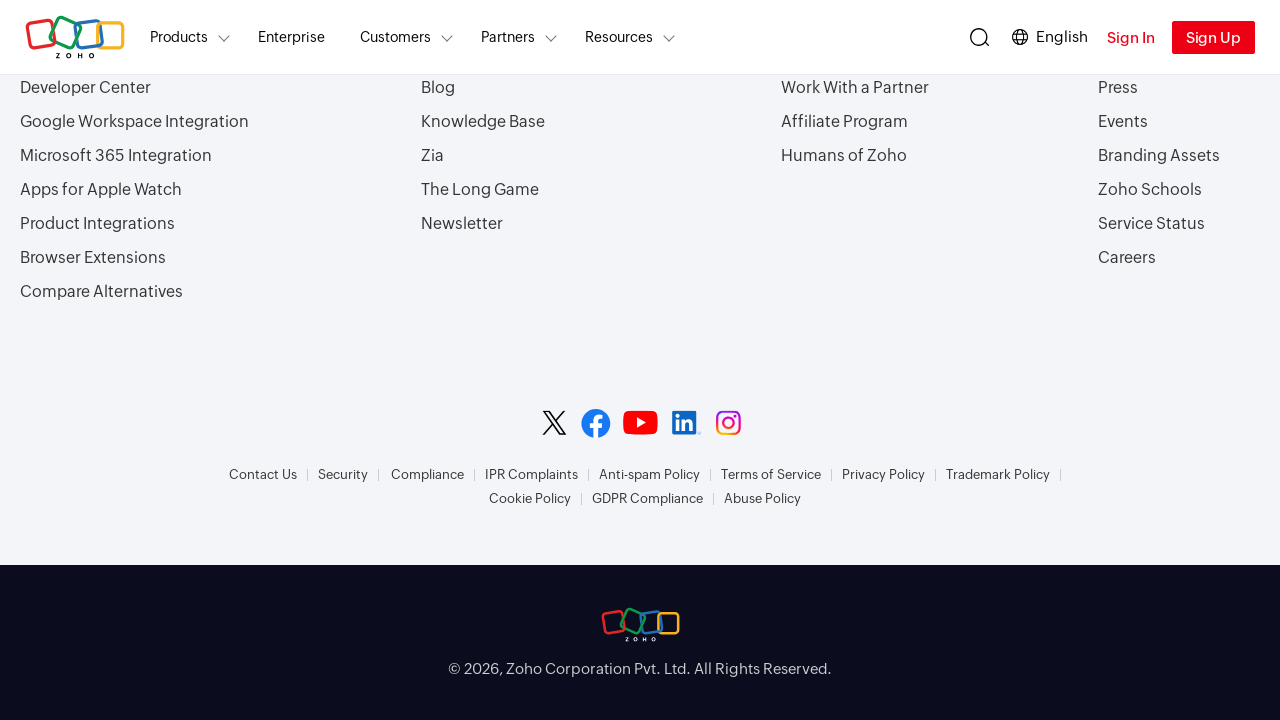

Brought parent Zoho homepage back to front
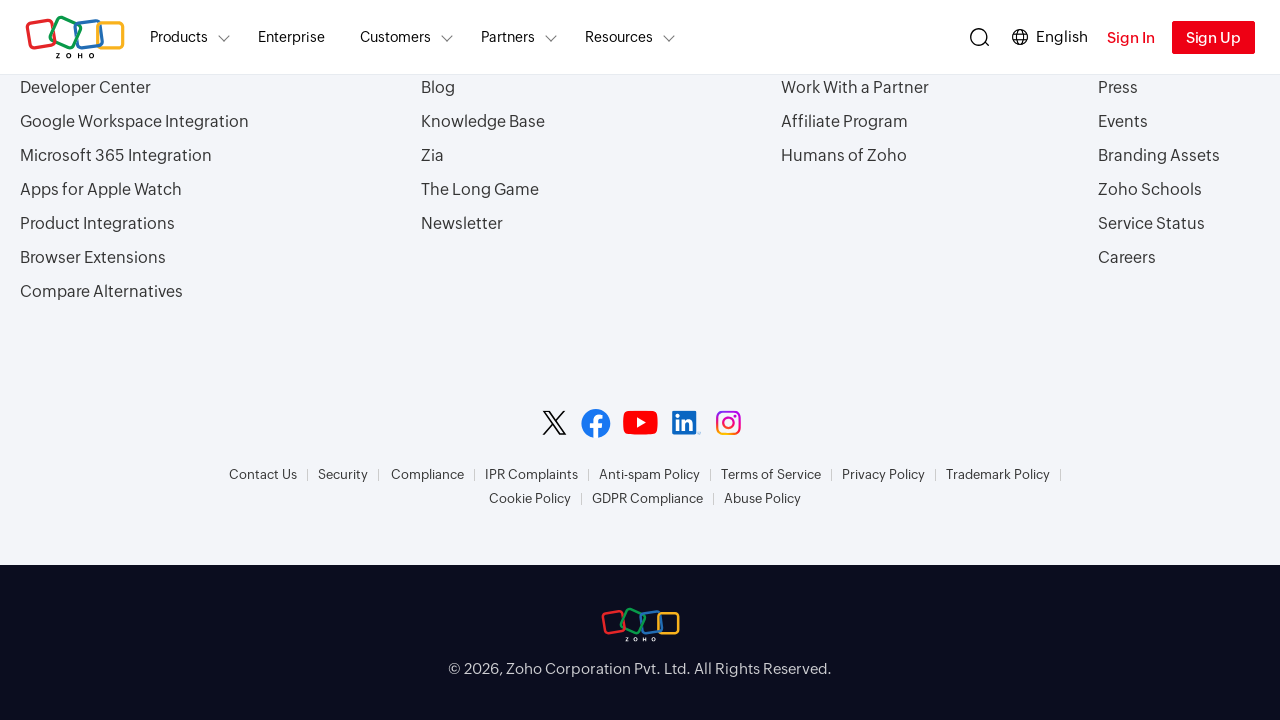

Waited 5 seconds on parent page
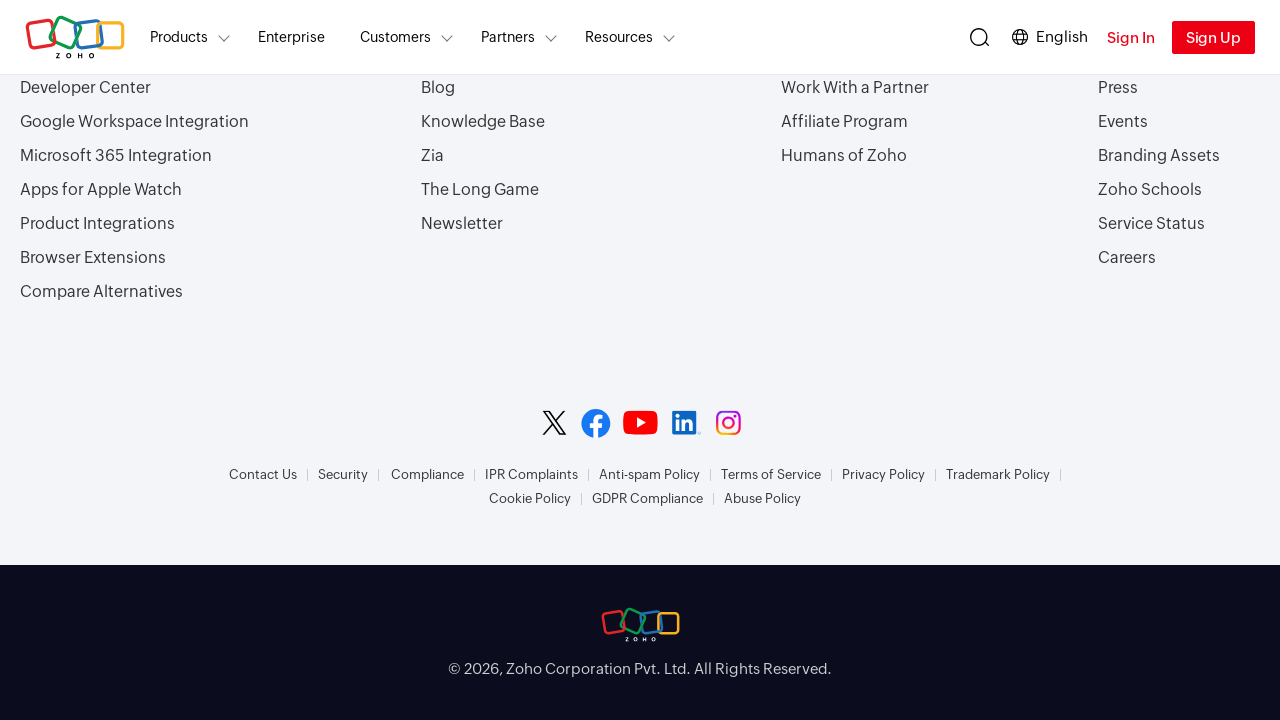

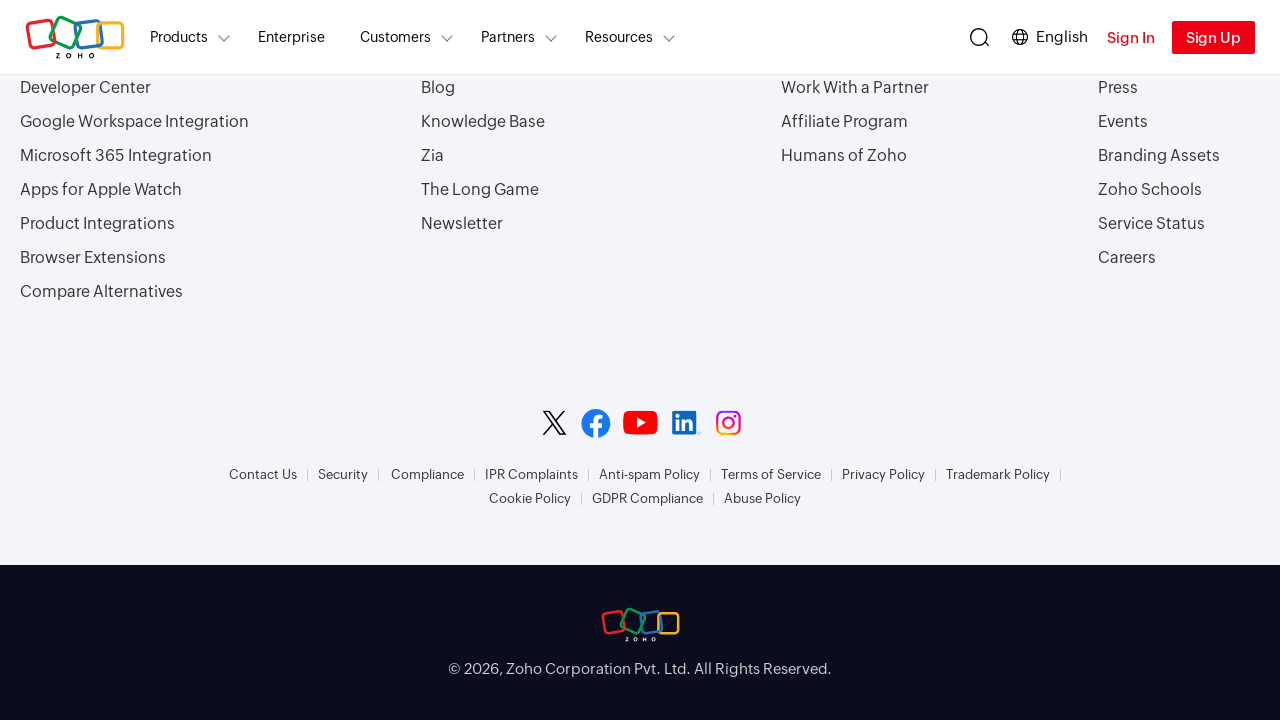